Tests scrolling functionality and validates that the sum of values in a table column matches the displayed total amount

Starting URL: https://rahulshettyacademy.com/AutomationPractice/

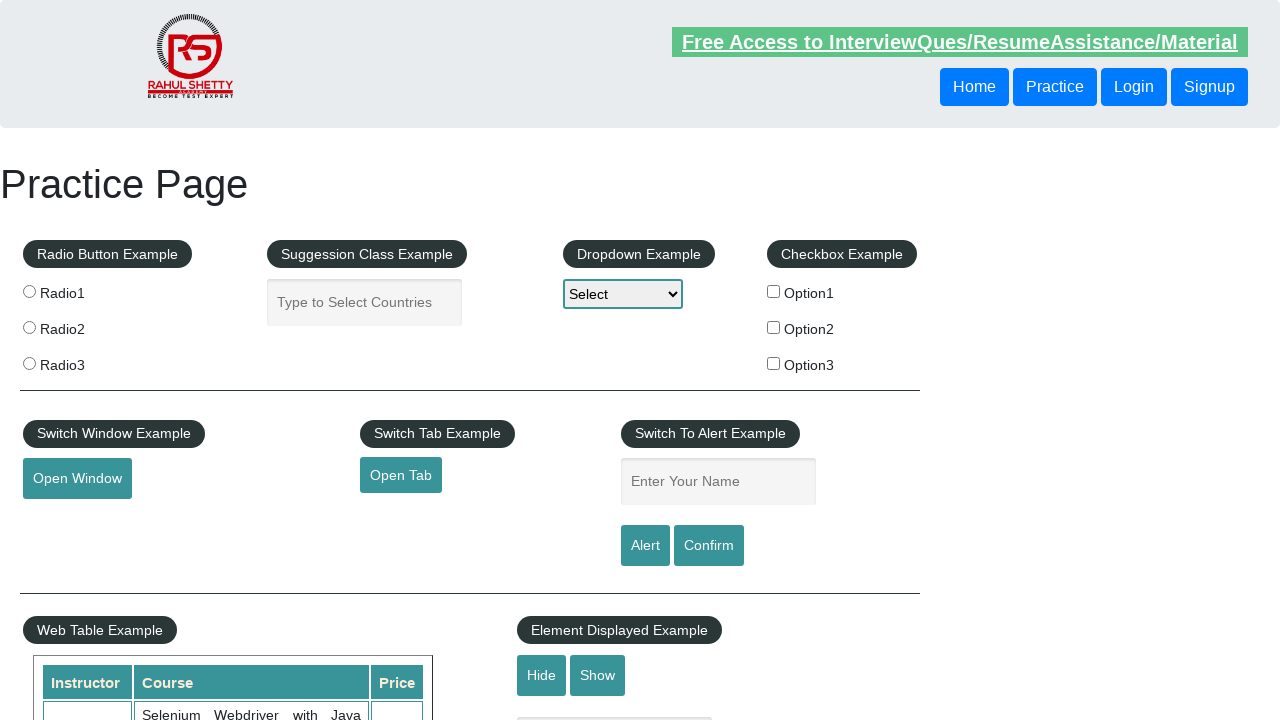

Scrolled down the page by 500 pixels
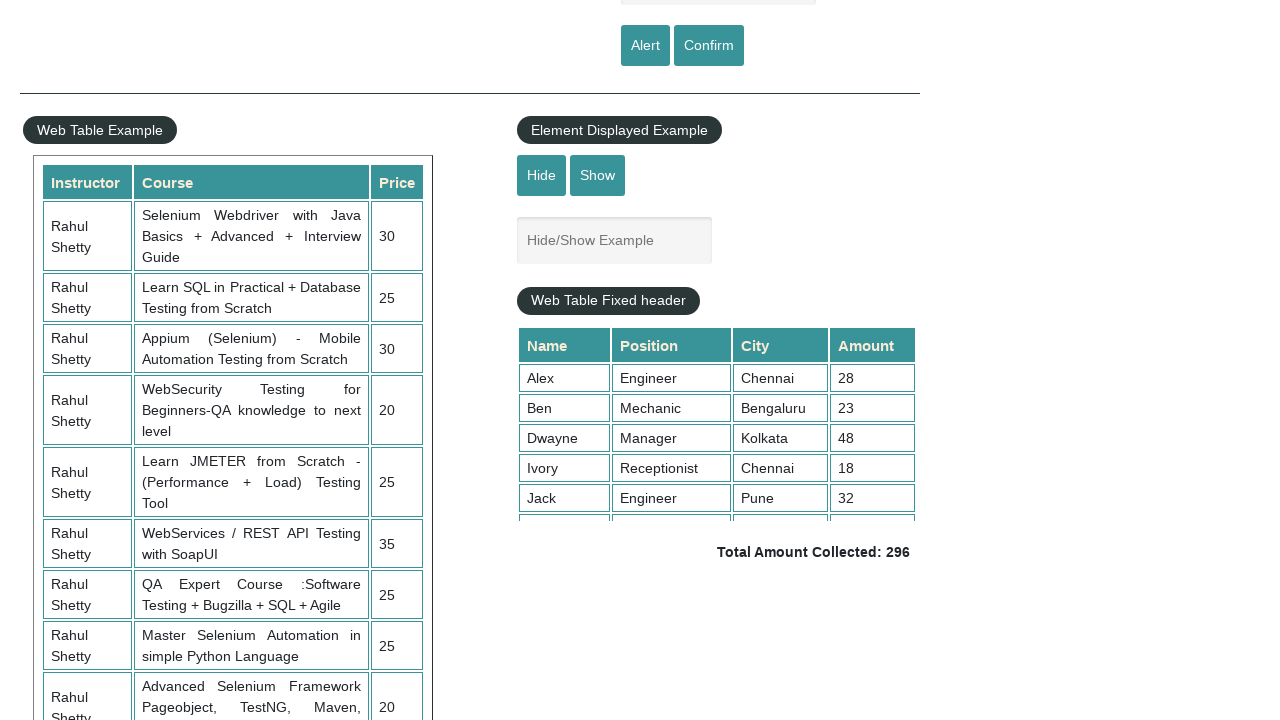

Waited 1 second for scroll animation to complete
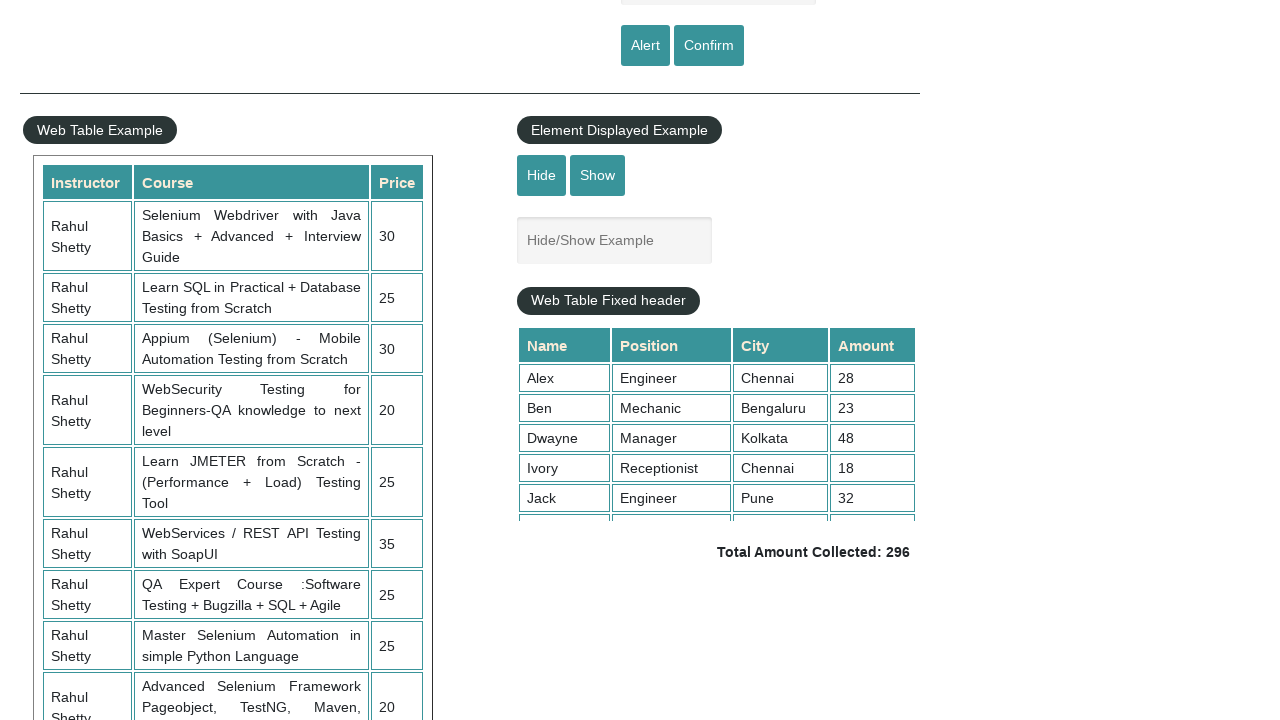

Scrolled table container to bottom (5000px)
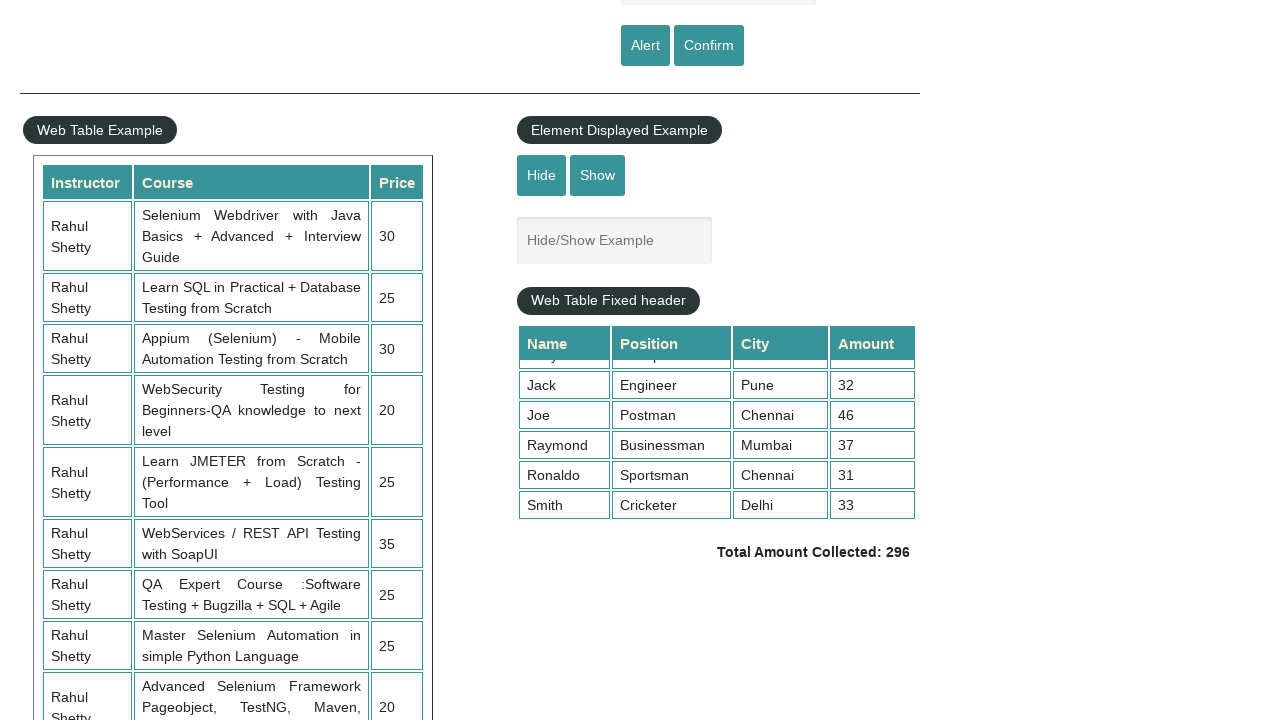

Retrieved all values from table column 4 (9 rows found)
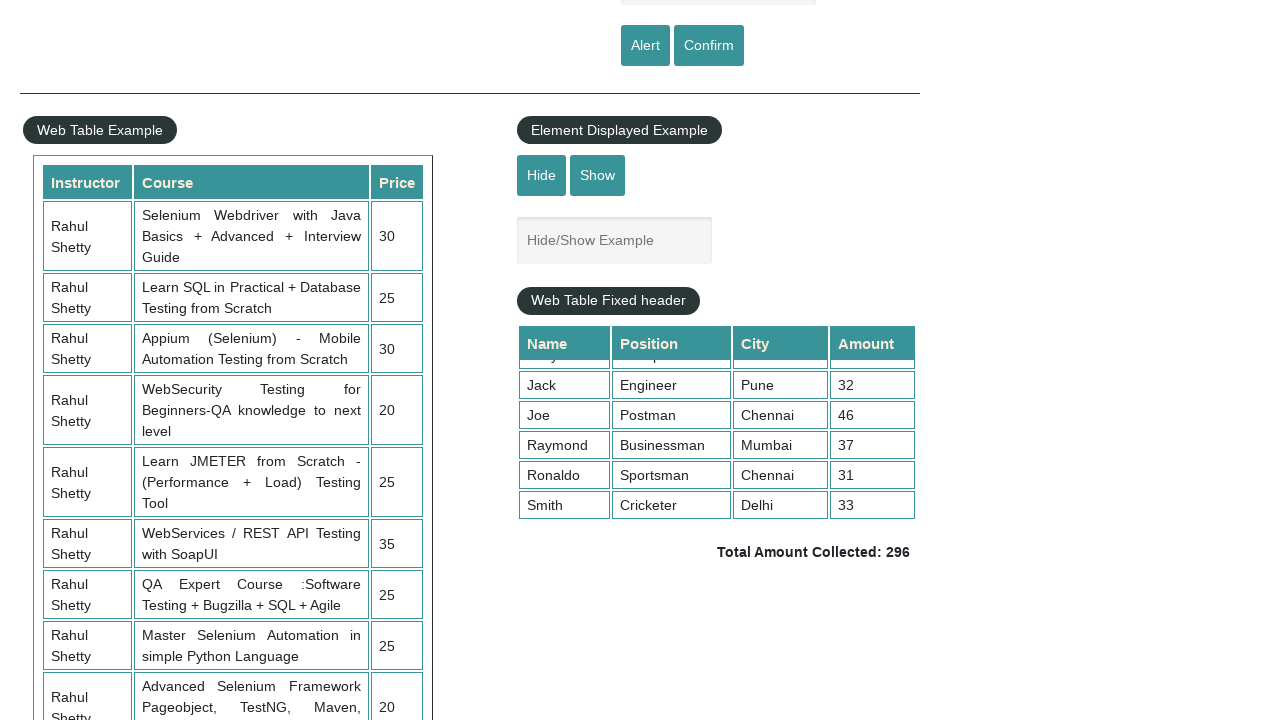

Calculated sum of column values: 296
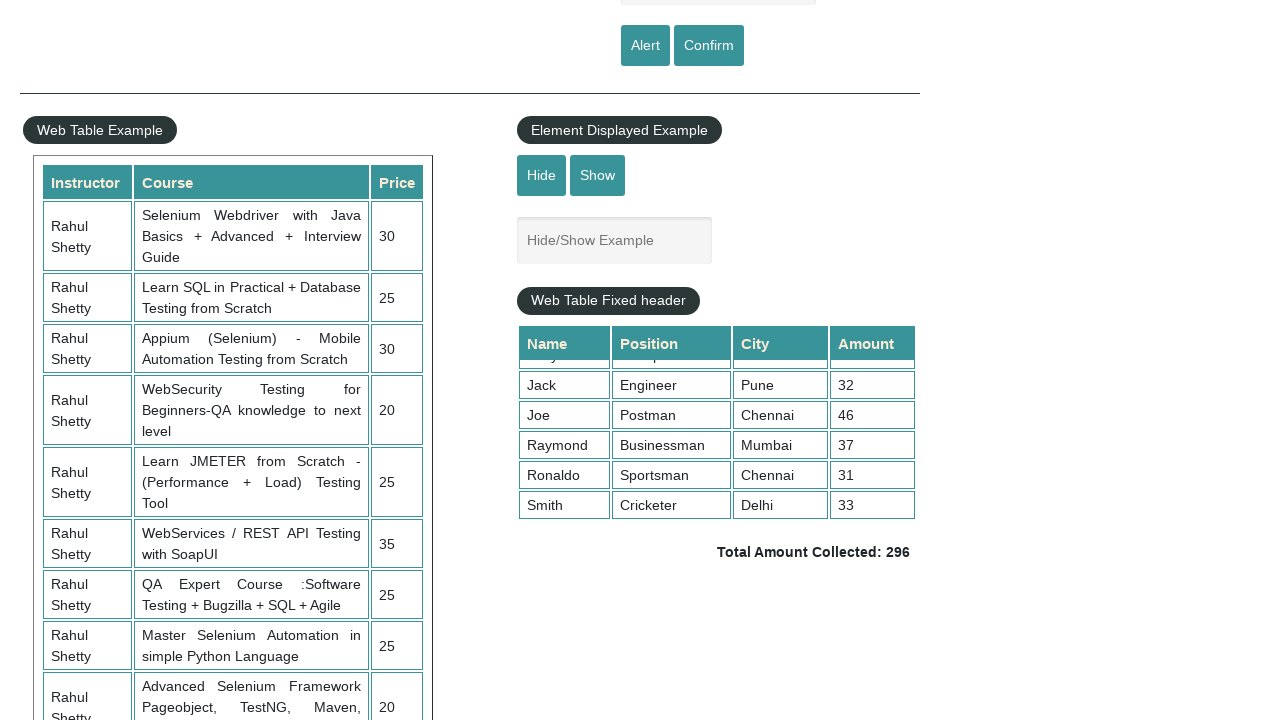

Retrieved displayed total amount text: ' Total Amount Collected: 296 '
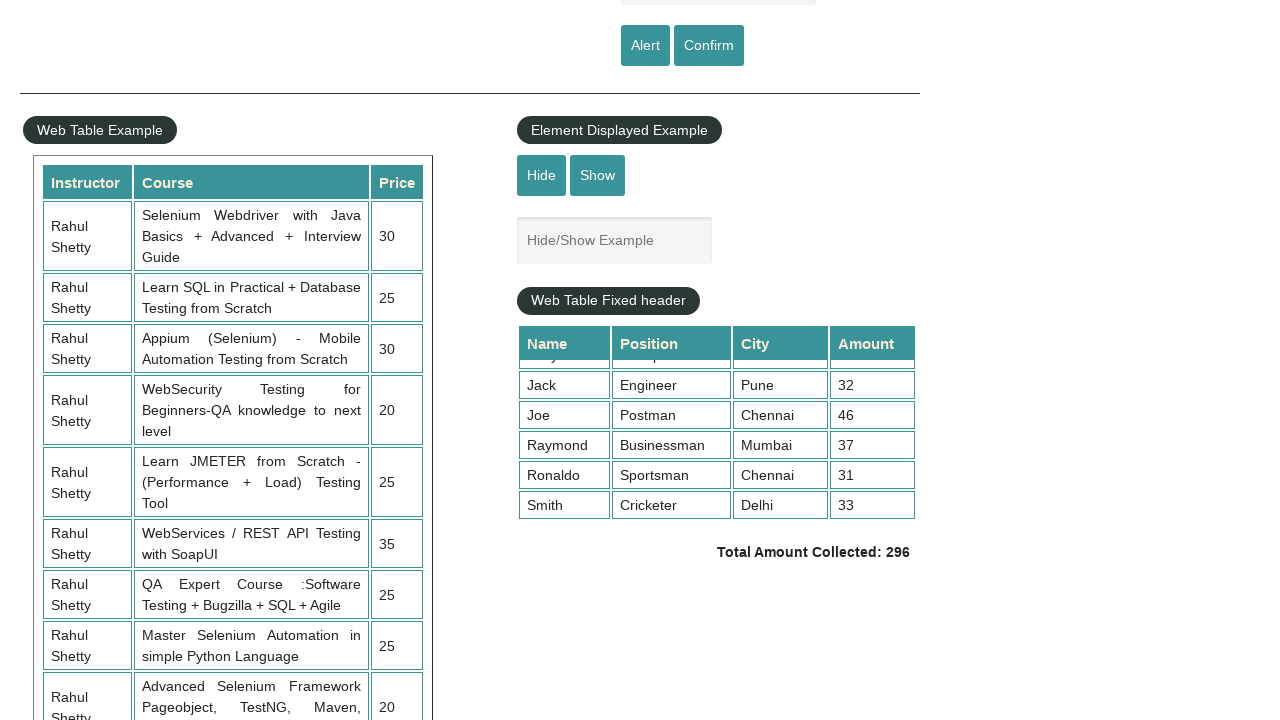

Parsed displayed total: 296
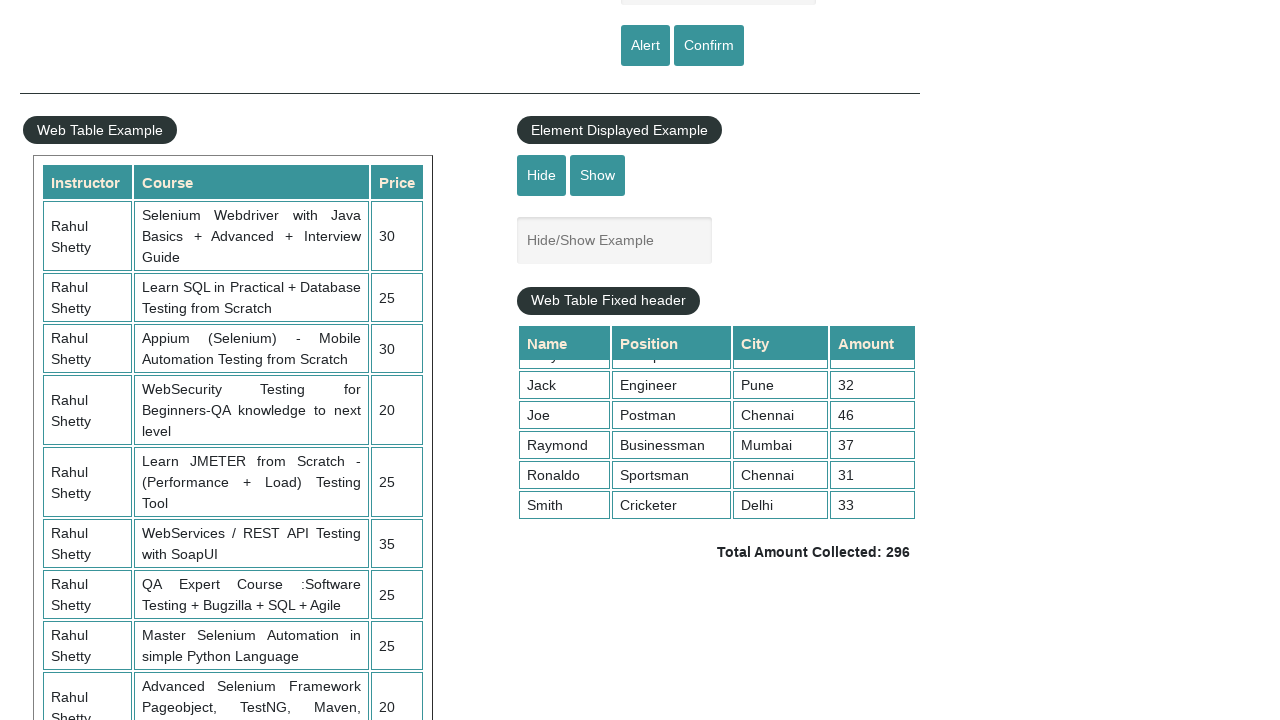

Verified sum matches total: 296 == 296 ✓
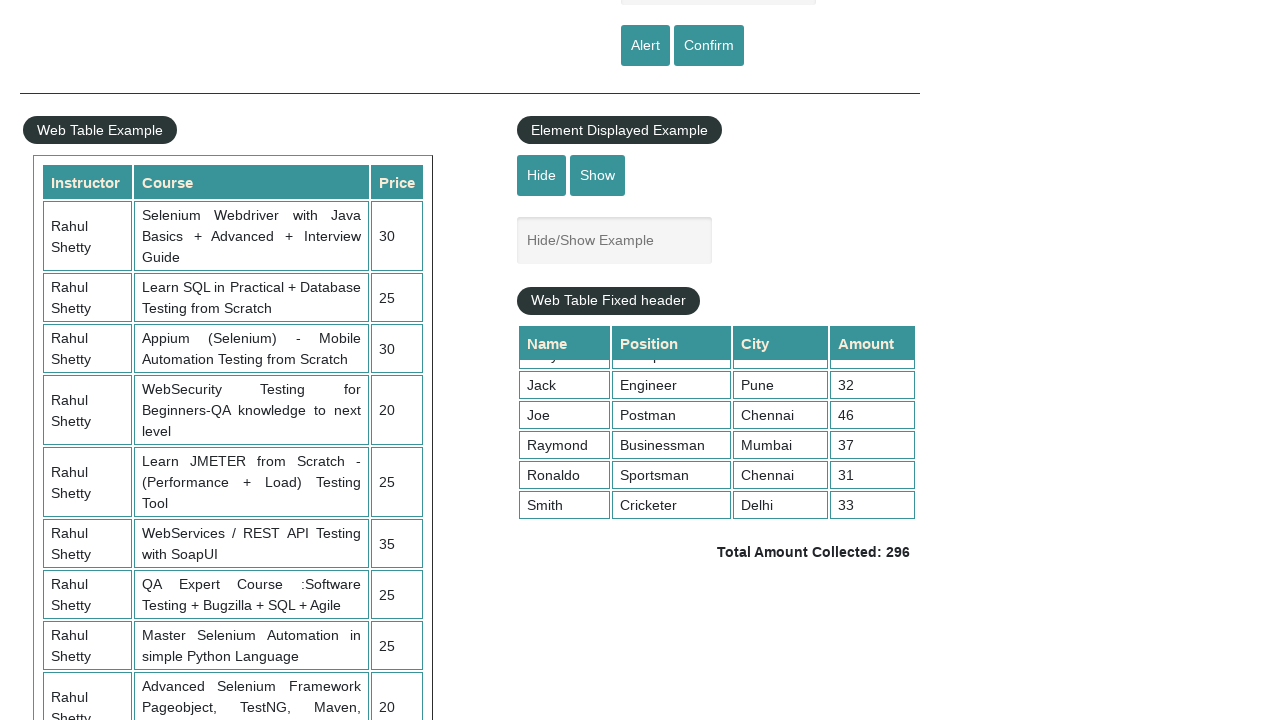

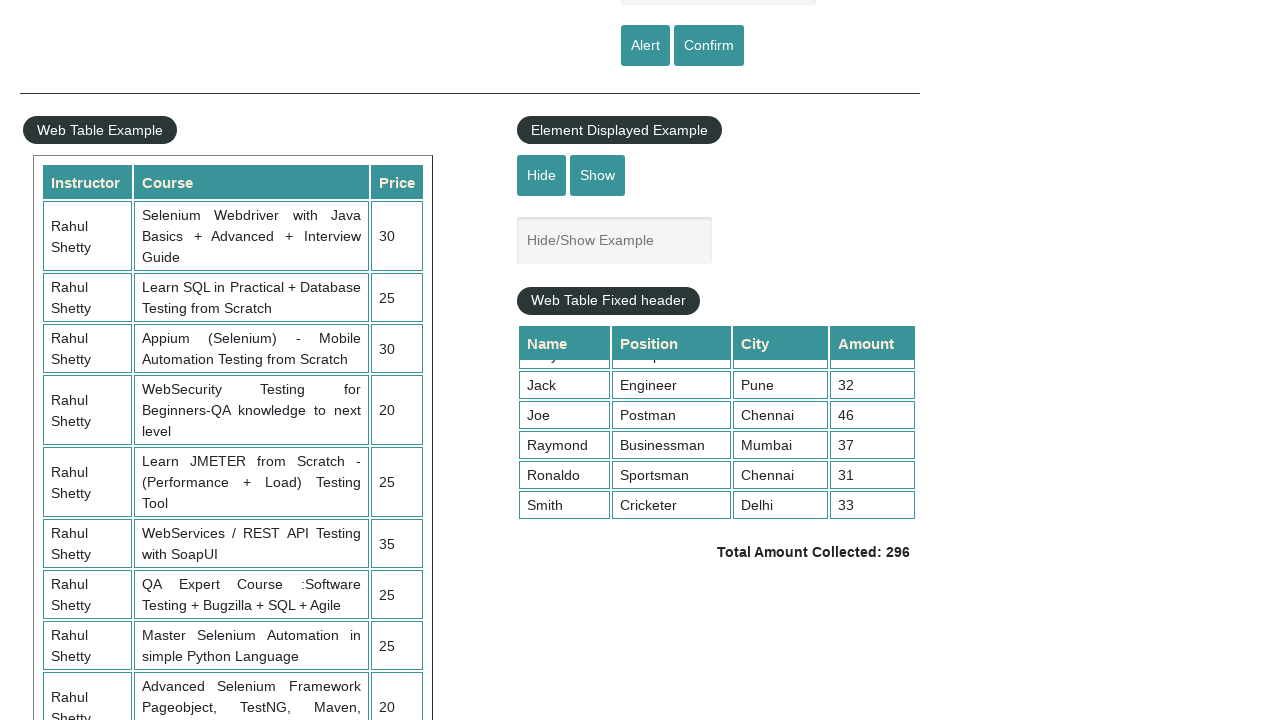